Tests JavaScript alert functionality by clicking a button to trigger an alert, reading its text, and accepting it

Starting URL: https://the-internet.herokuapp.com/javascript_alerts

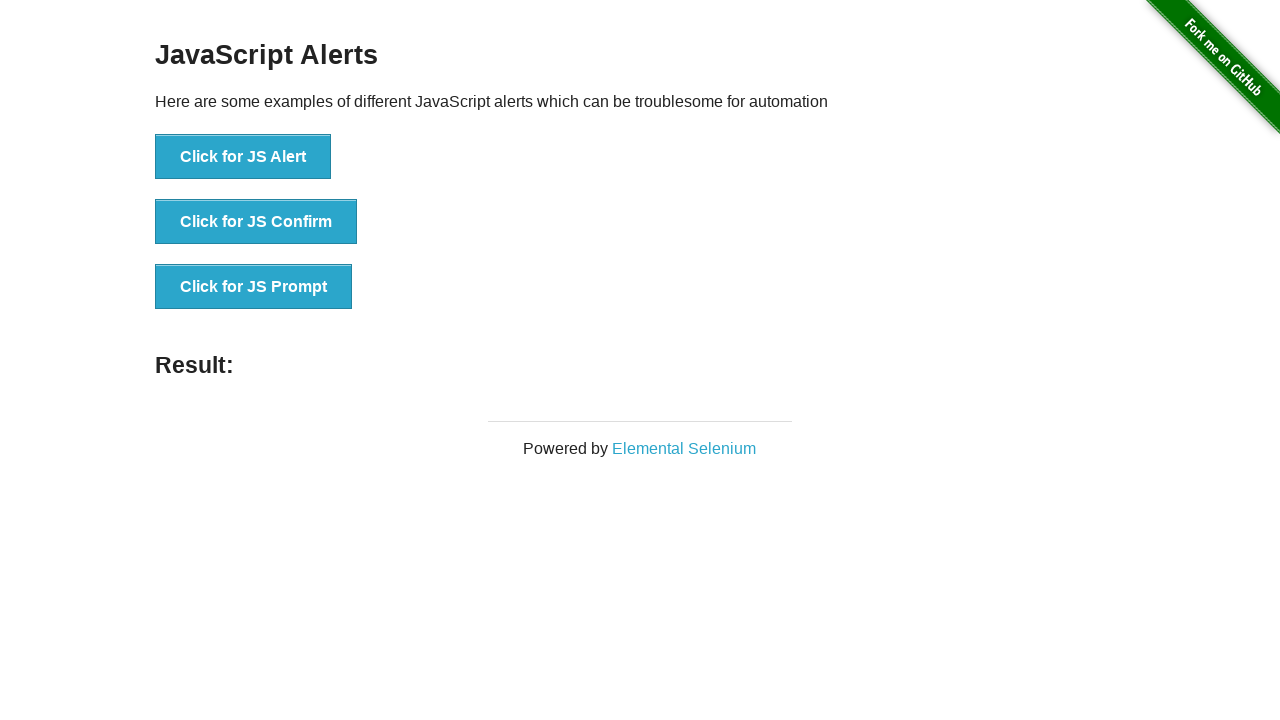

Clicked button to trigger JavaScript alert at (243, 157) on xpath=//button[@onclick='jsAlert()']
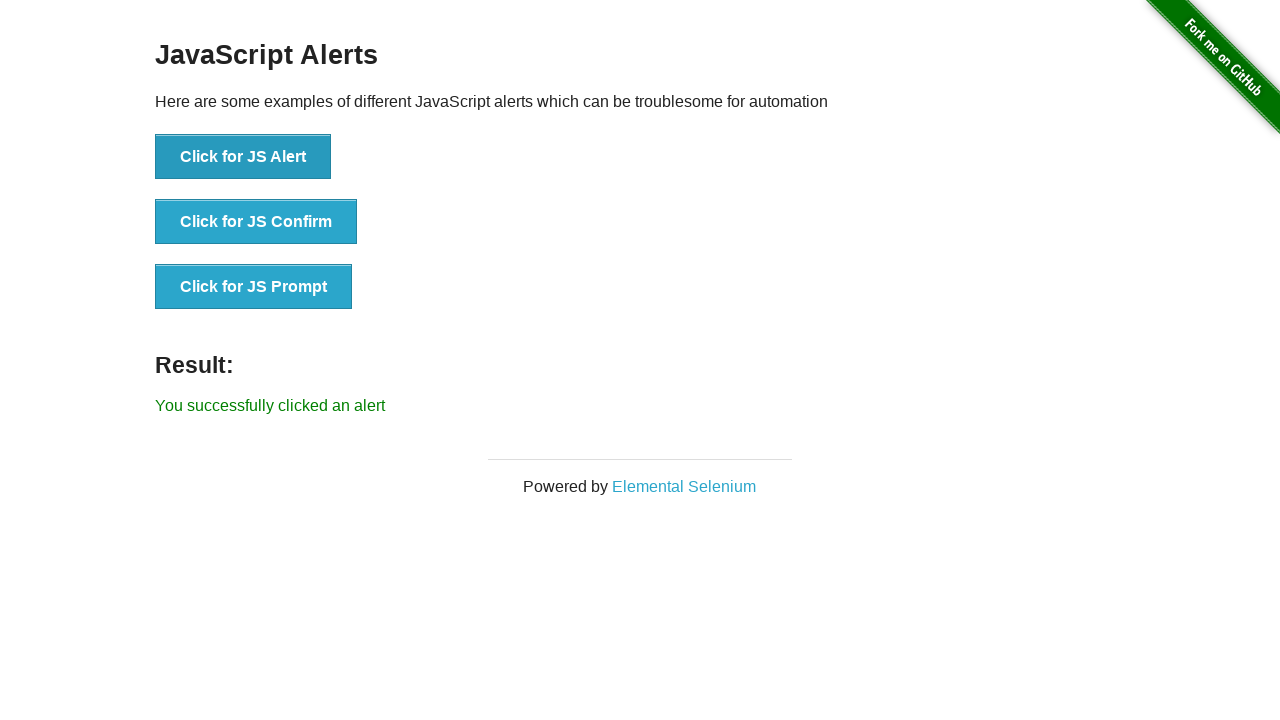

Registered dialog handler to accept alerts
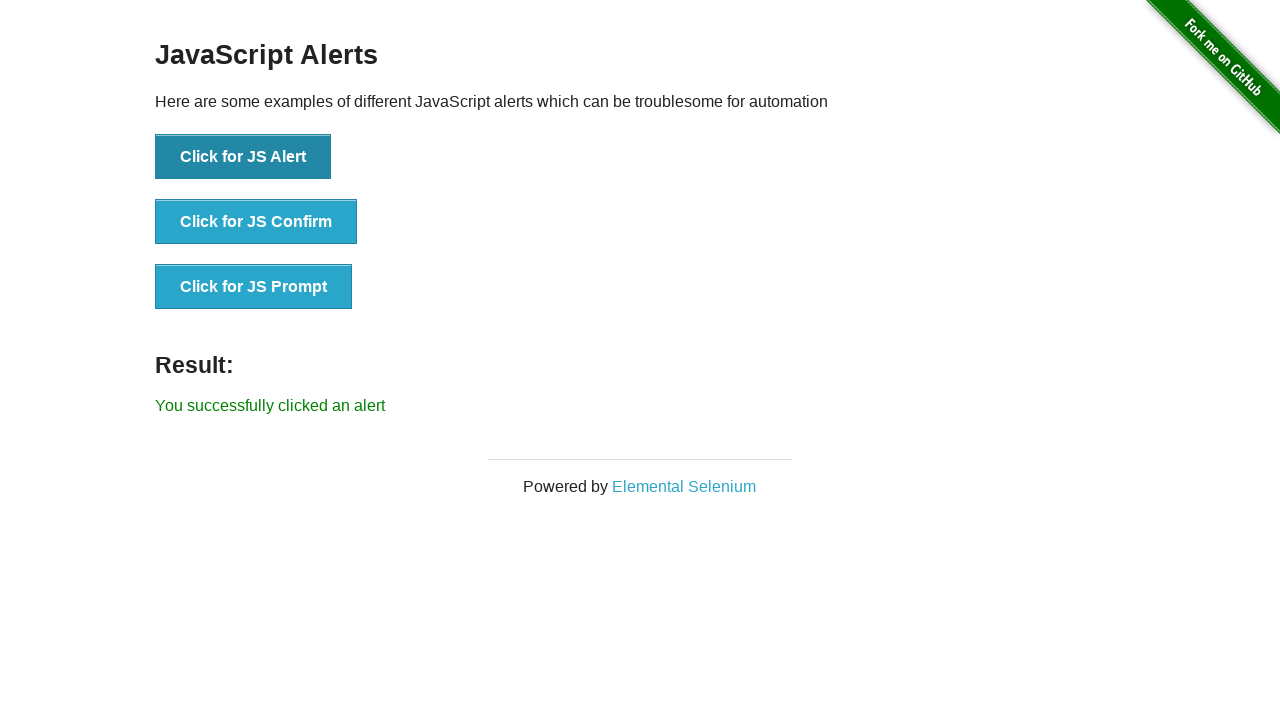

Clicked button to trigger alert and captured dialog event at (243, 157) on xpath=//button[@onclick='jsAlert()']
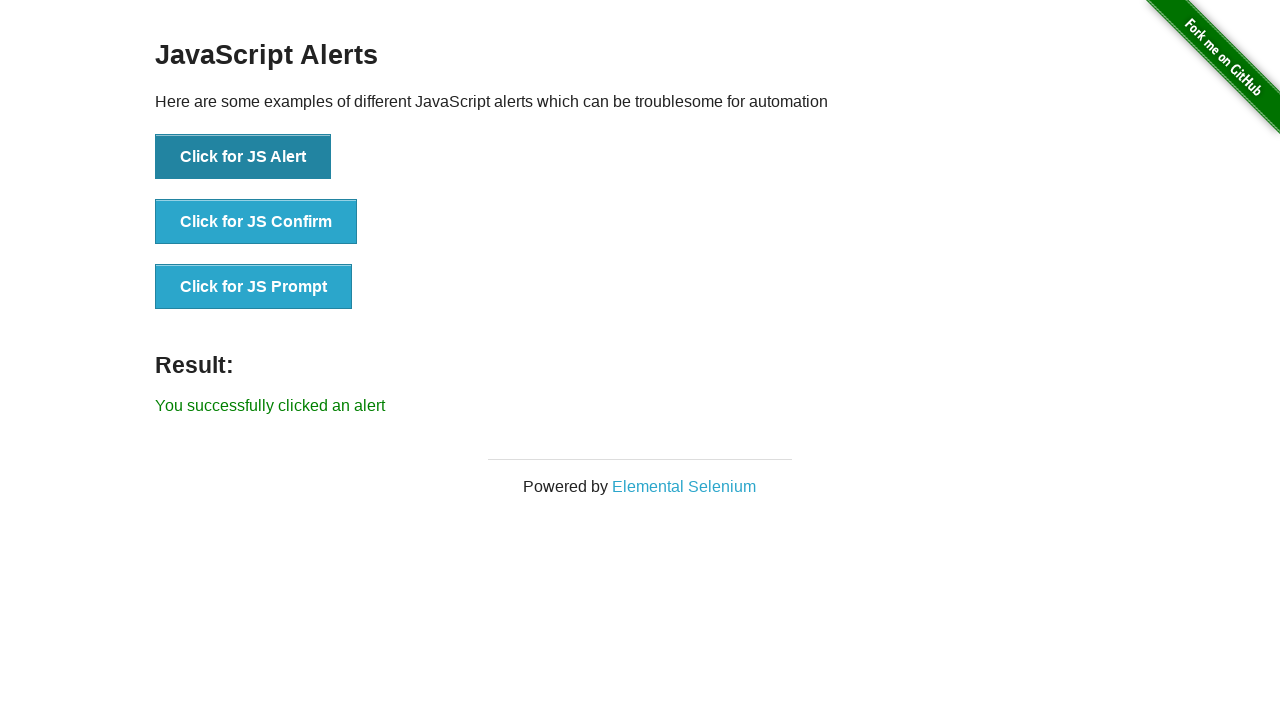

Retrieved alert message: 'I am a JS Alert'
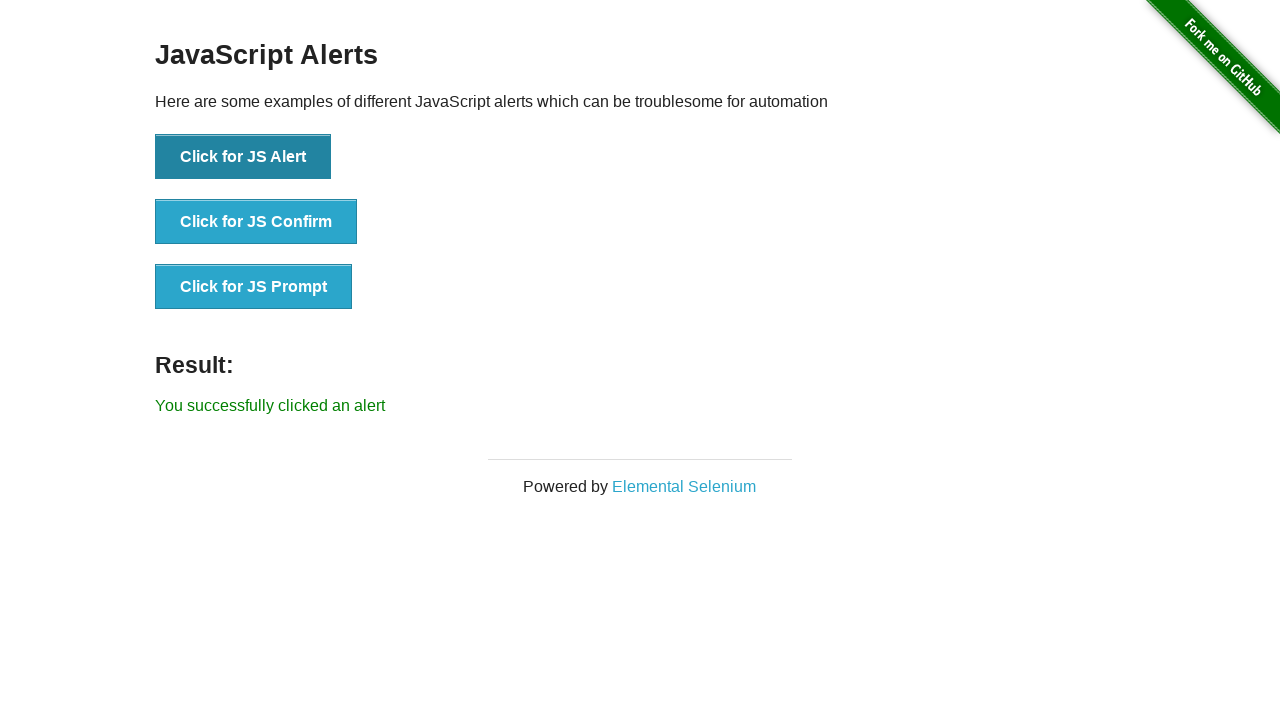

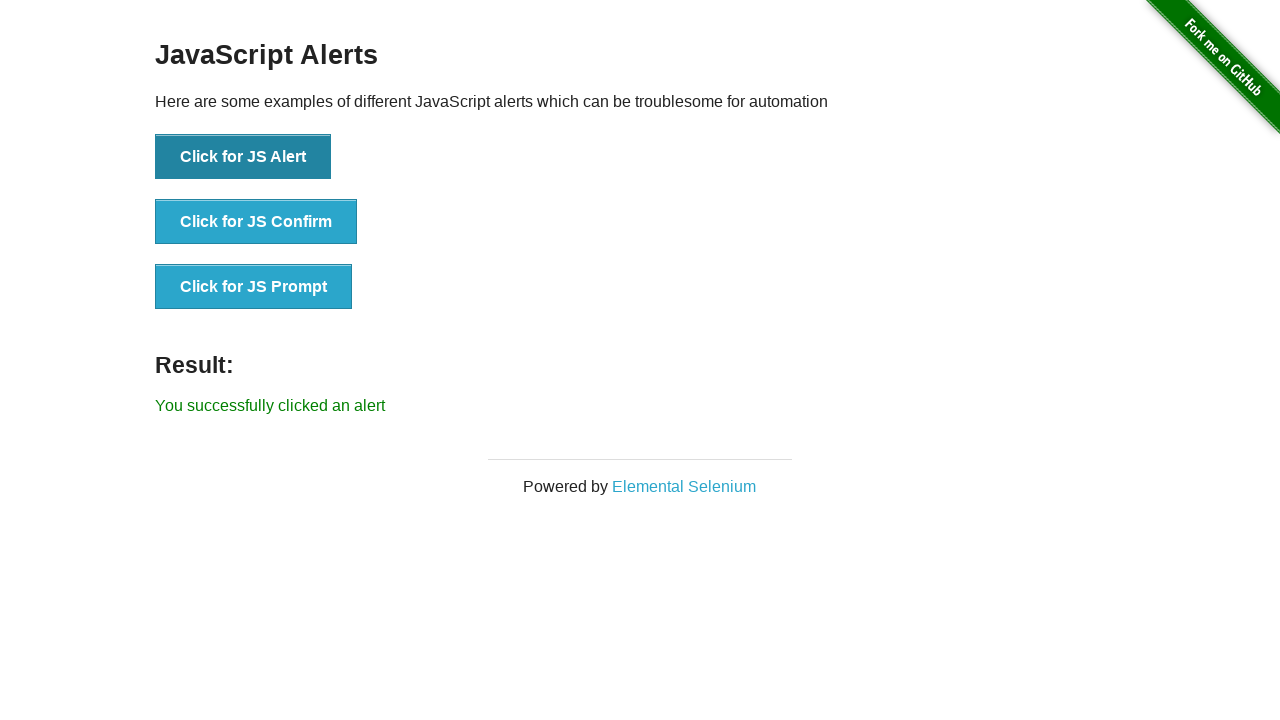